Tests dropdown selection by selecting an option by its index

Starting URL: https://kristinek.github.io/site/examples/actions

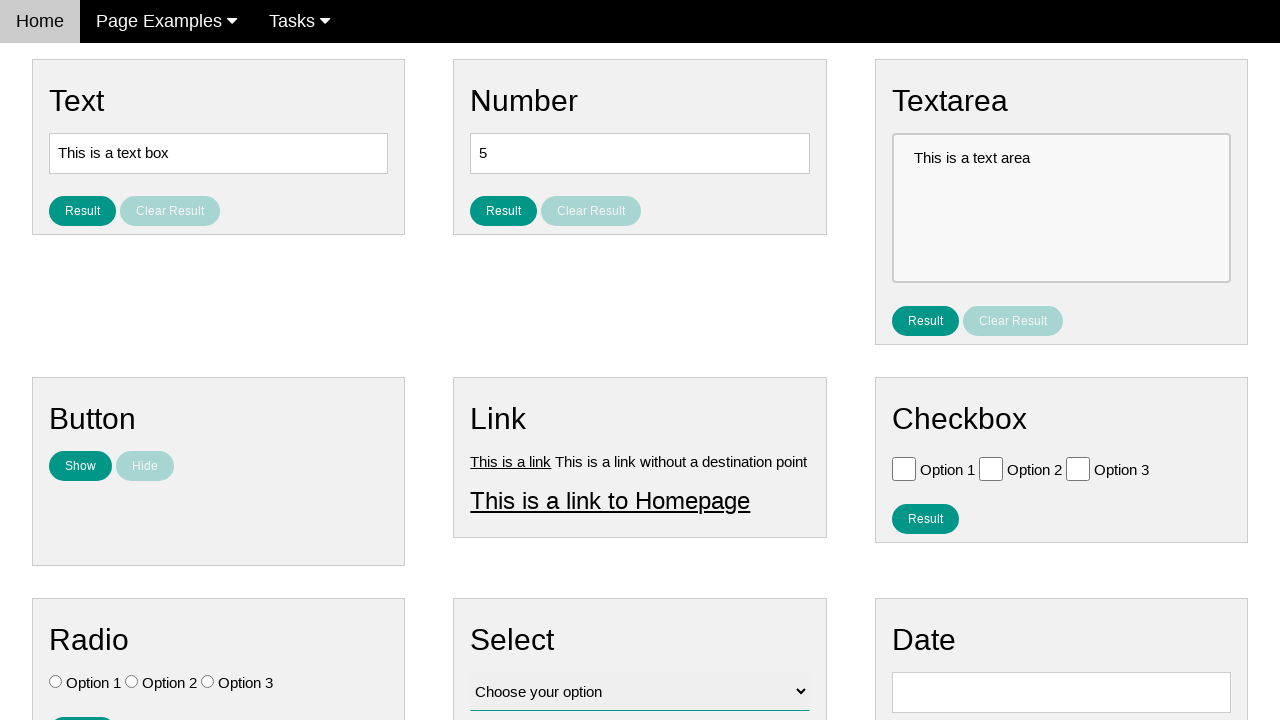

Navigated to dropdown selection test page
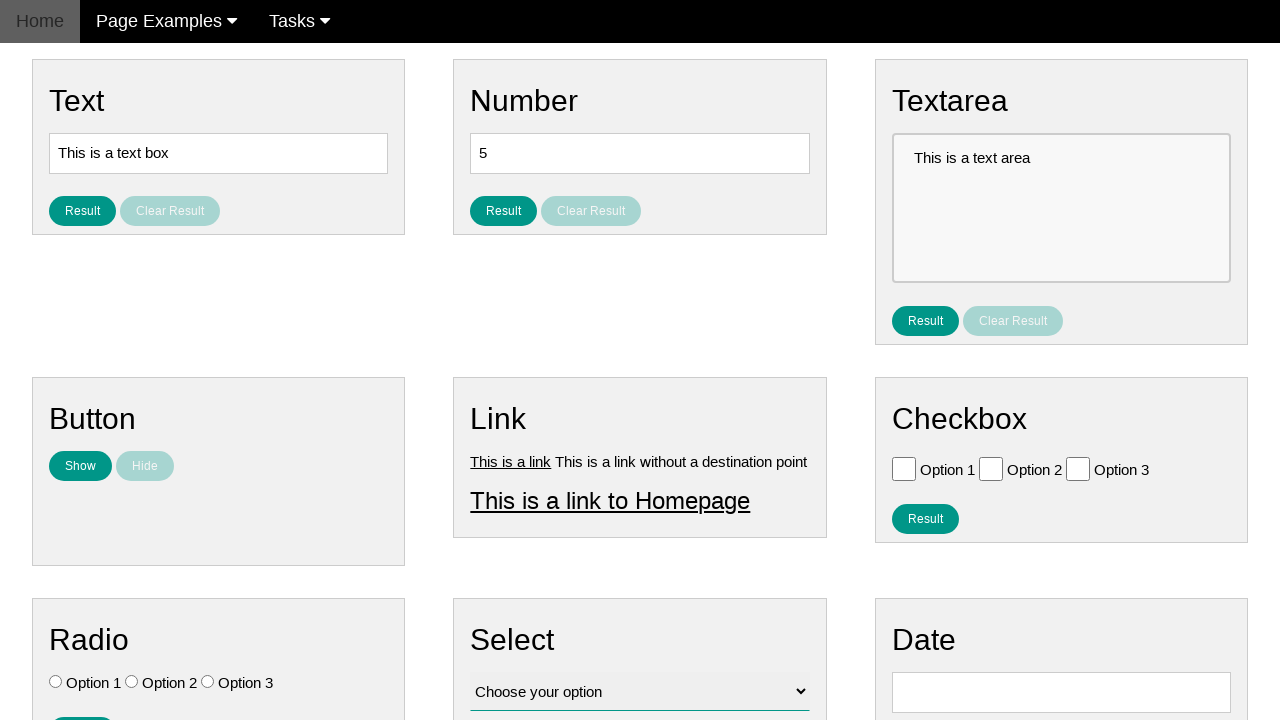

Selected option at index 1 from dropdown on #vfb-12
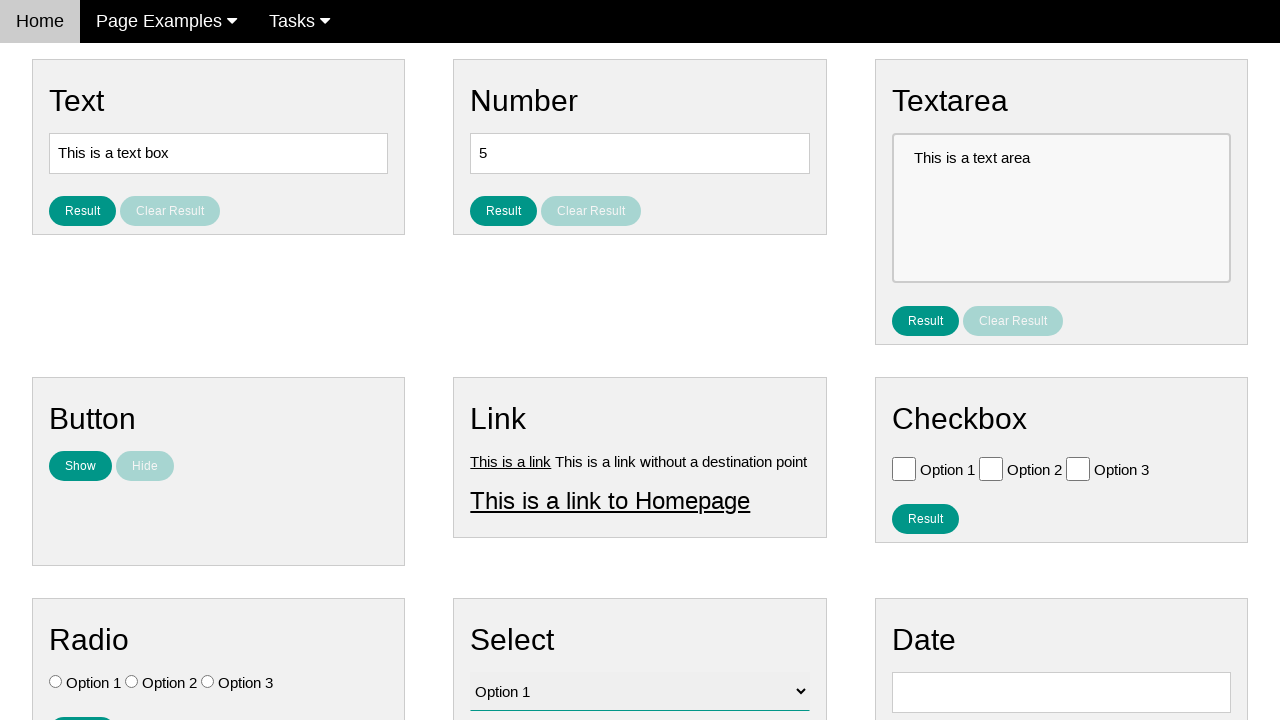

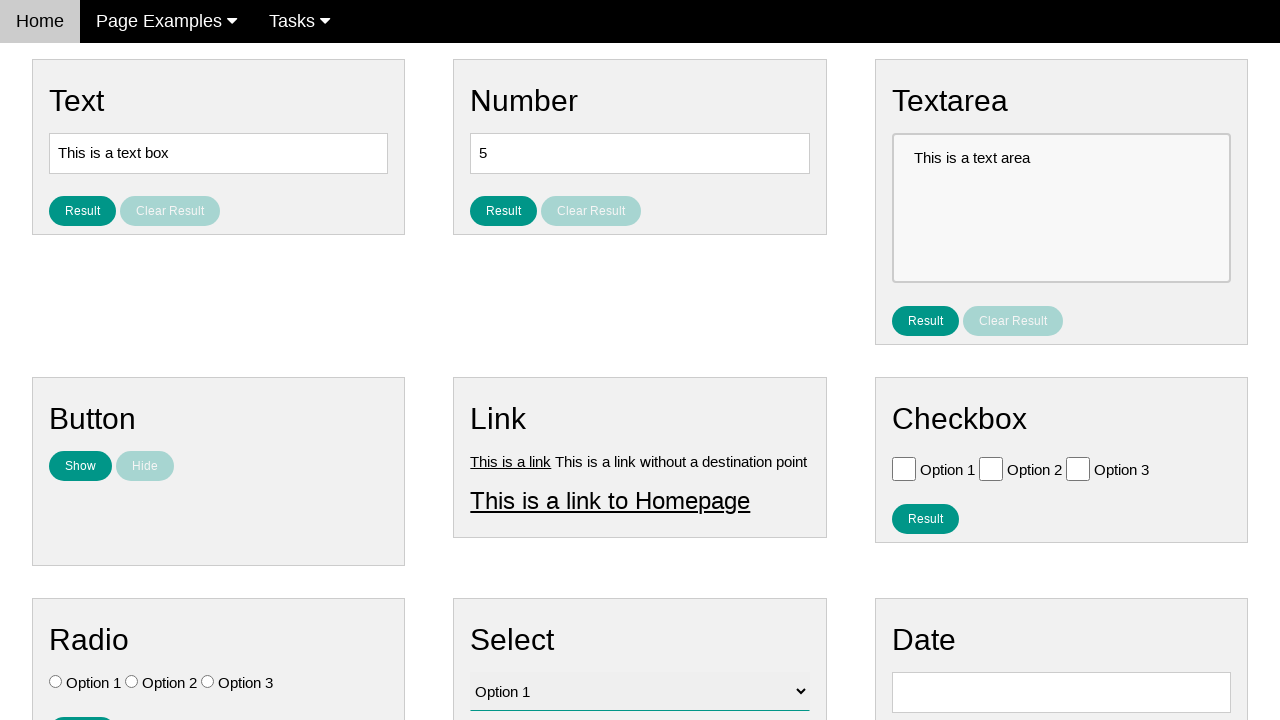